Tests the Python.org search functionality by entering "pycon" as a search query and verifying results are returned

Starting URL: http://www.python.org

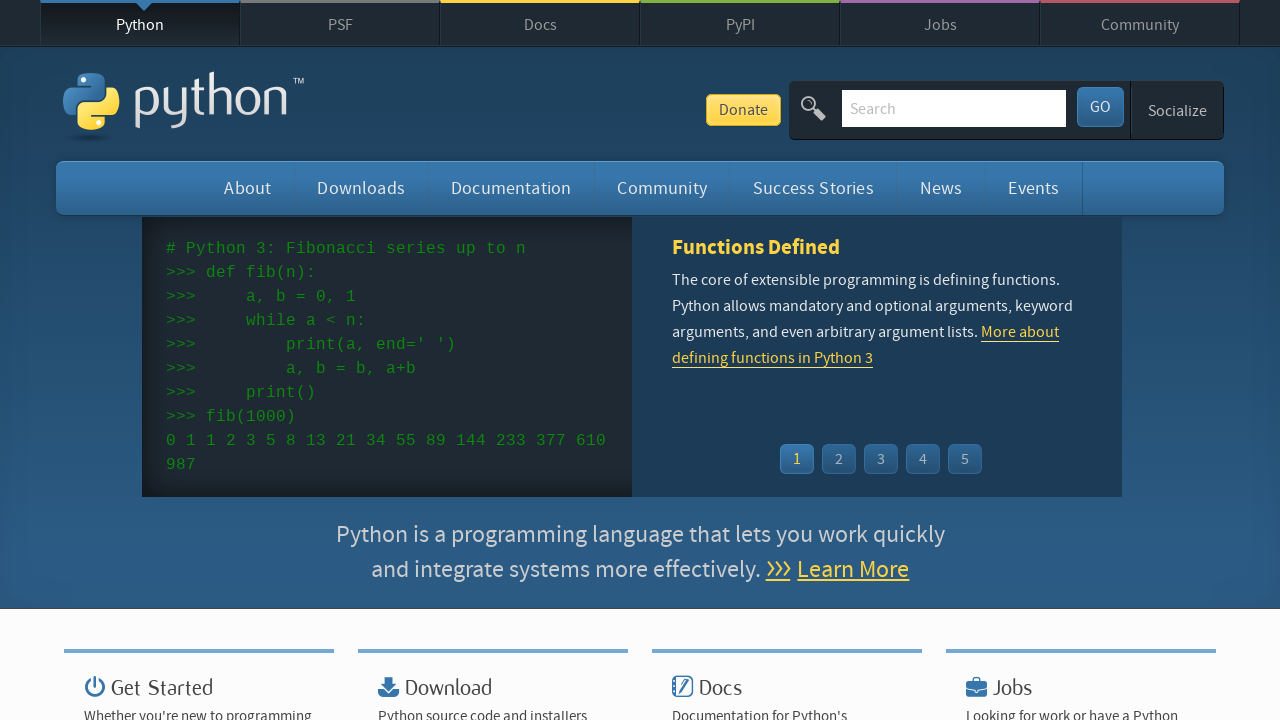

Filled search box with 'pycon' on input[name='q']
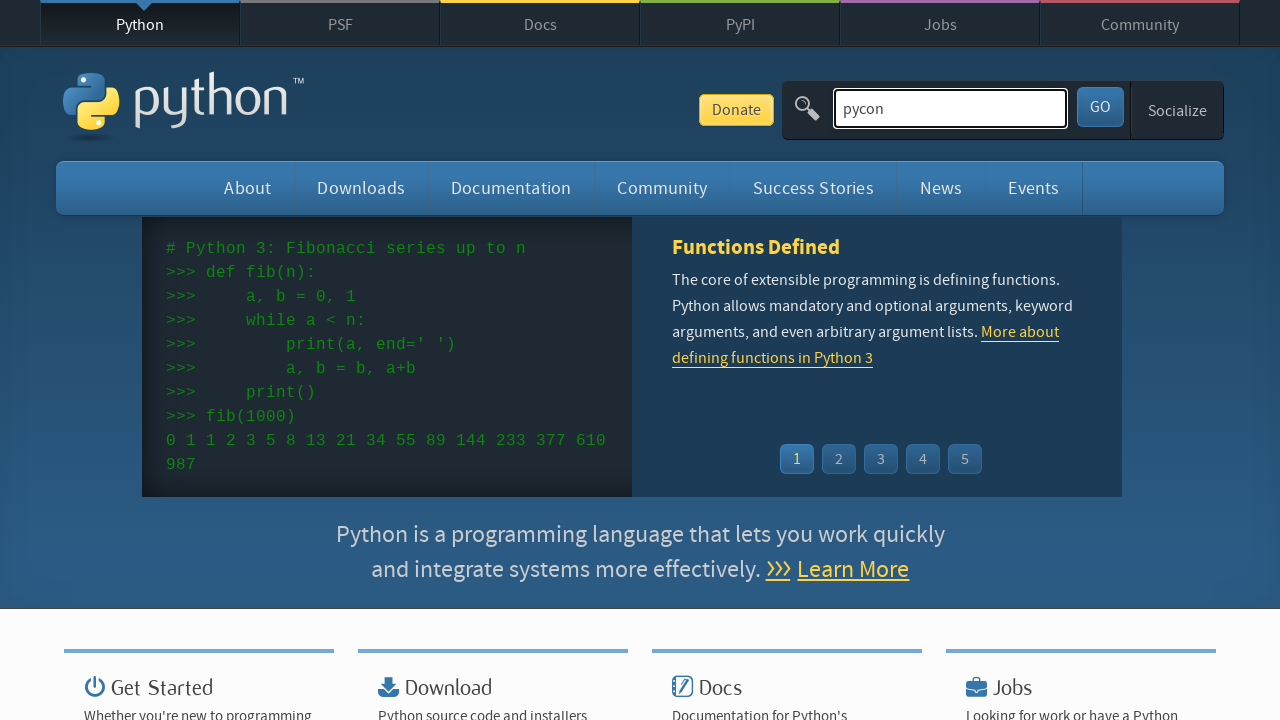

Pressed Enter to submit search query on input[name='q']
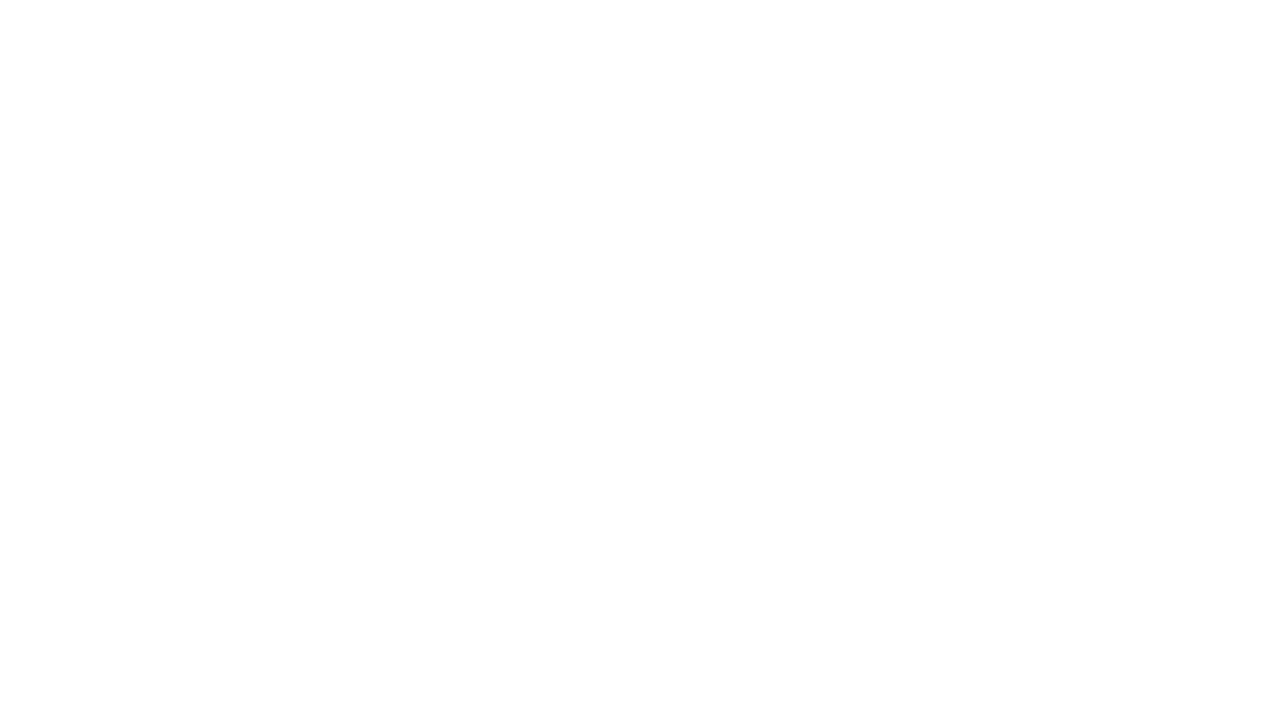

Search results page loaded successfully
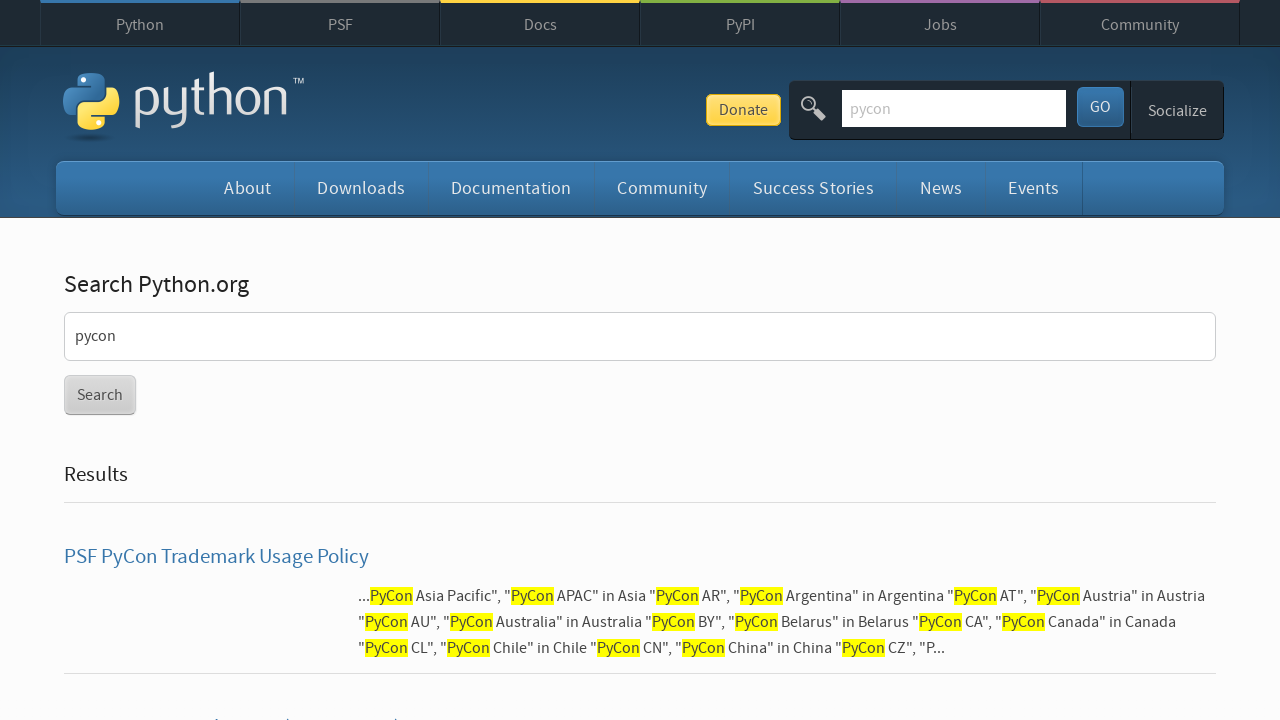

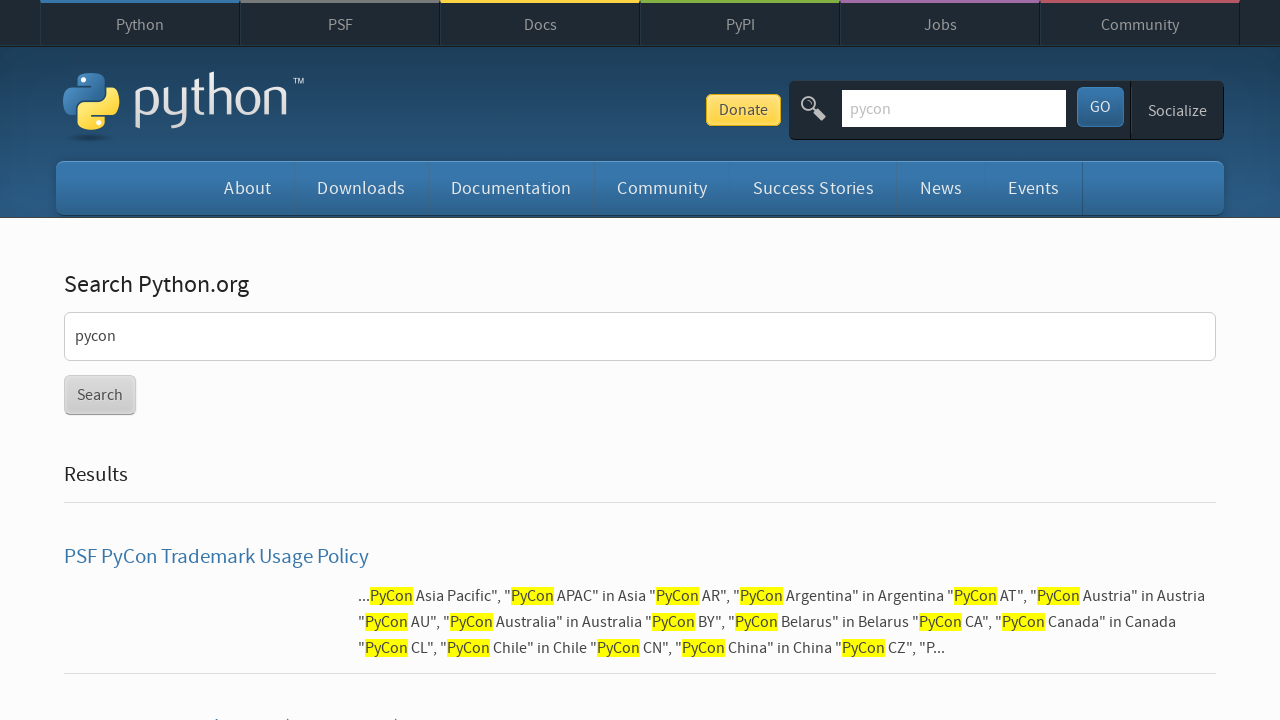